Clicks the "Icon button" button and verifies the click confirmation message appears

Starting URL: https://test-with-me-app.vercel.app/learning/web-elements/elements/button

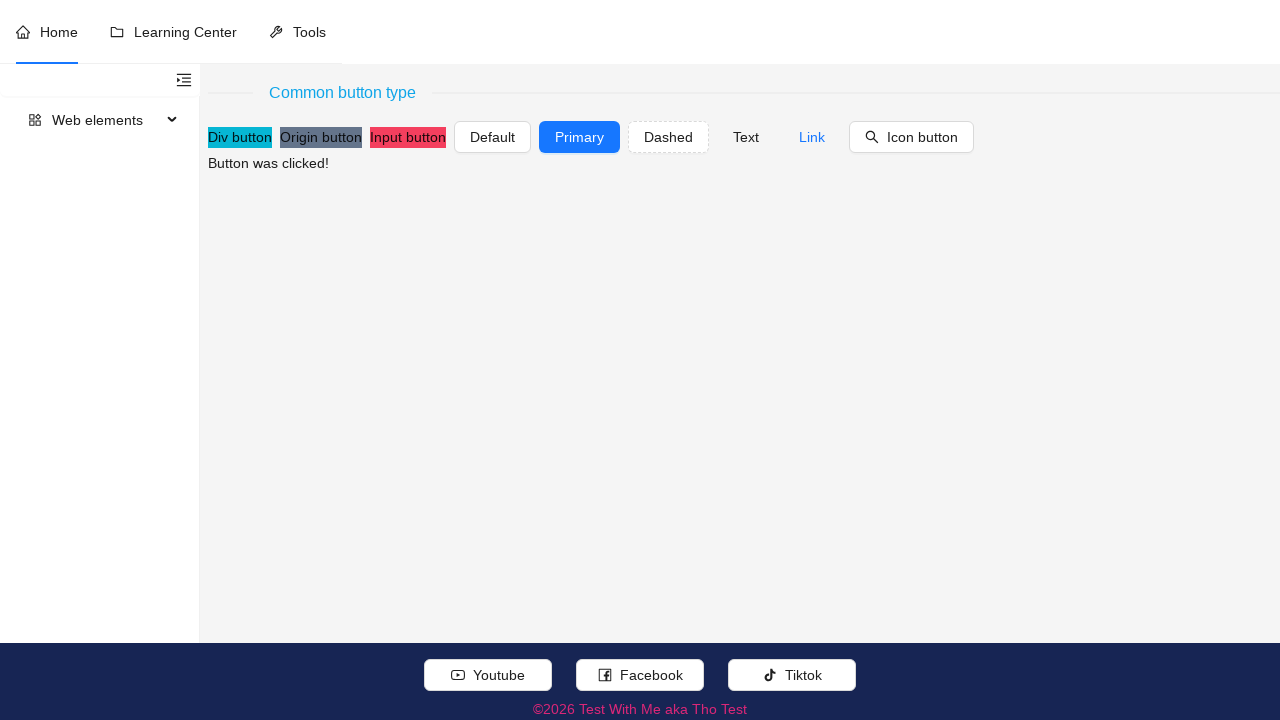

Clicked the 'Icon button' button at (912, 137) on //button[normalize-space(.//text())='Icon button'] | //*[@role='button' and norm
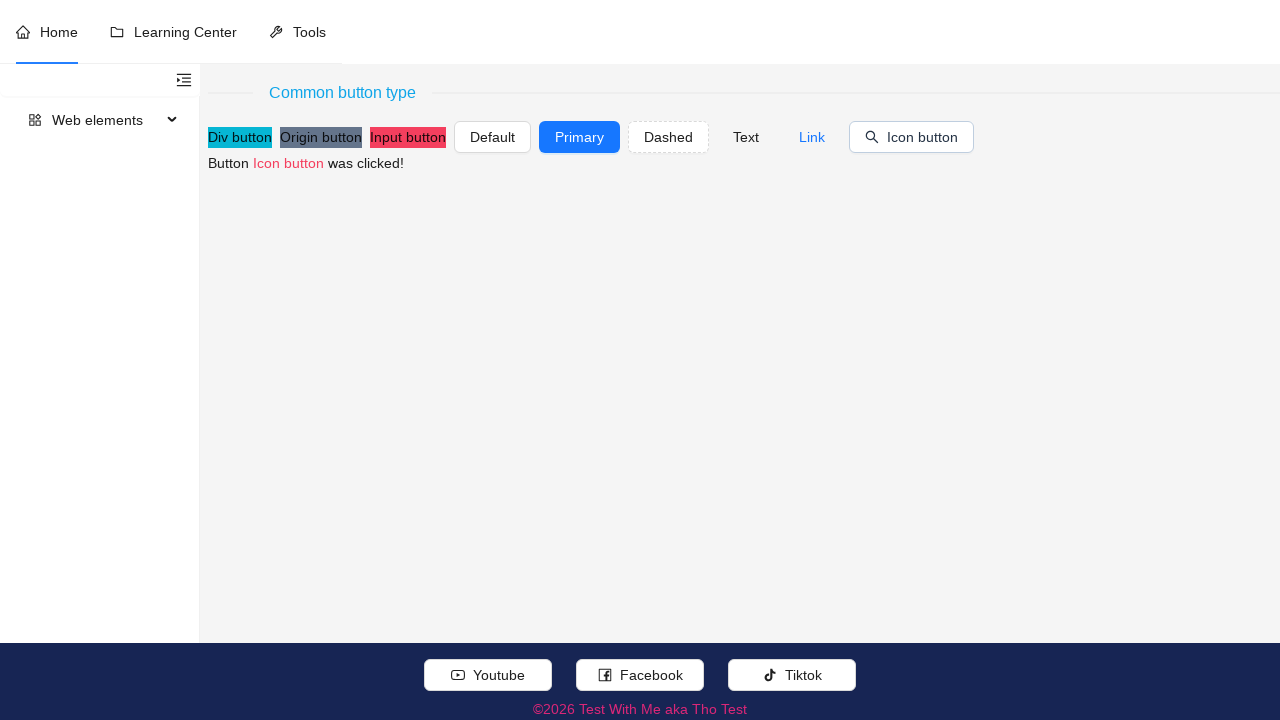

Verified click confirmation message 'Button Icon button was clicked!' appears
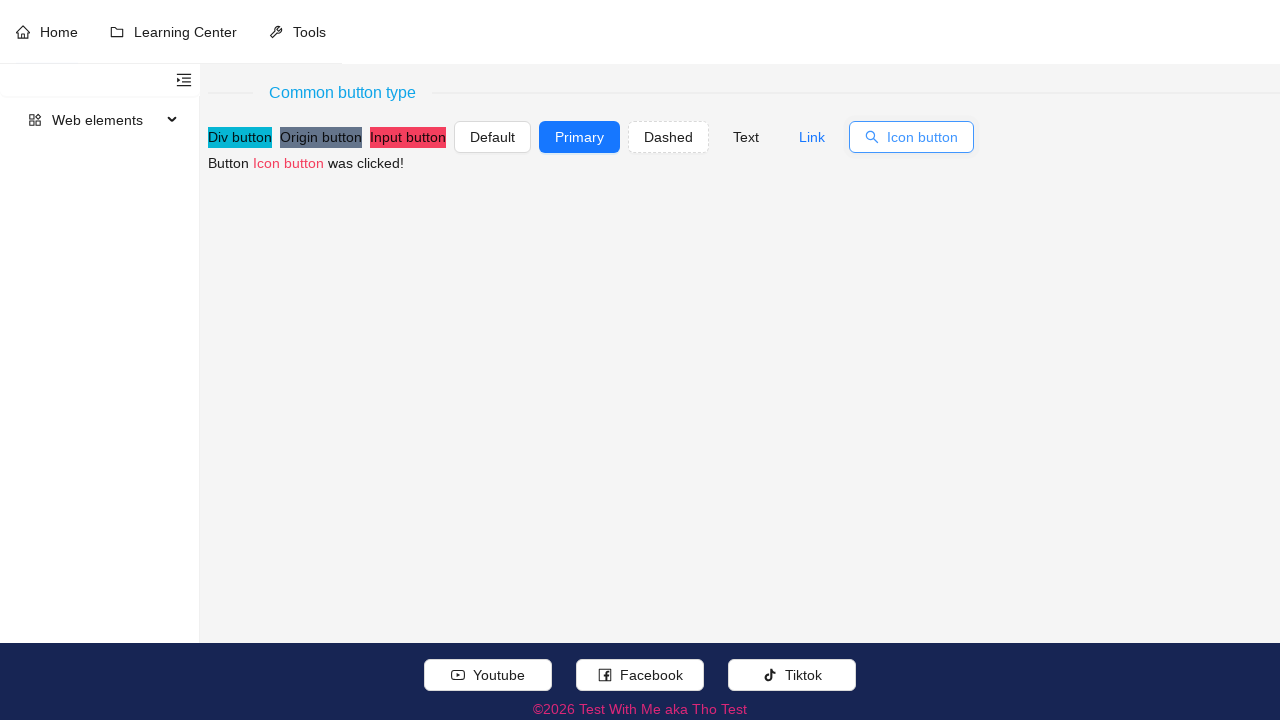

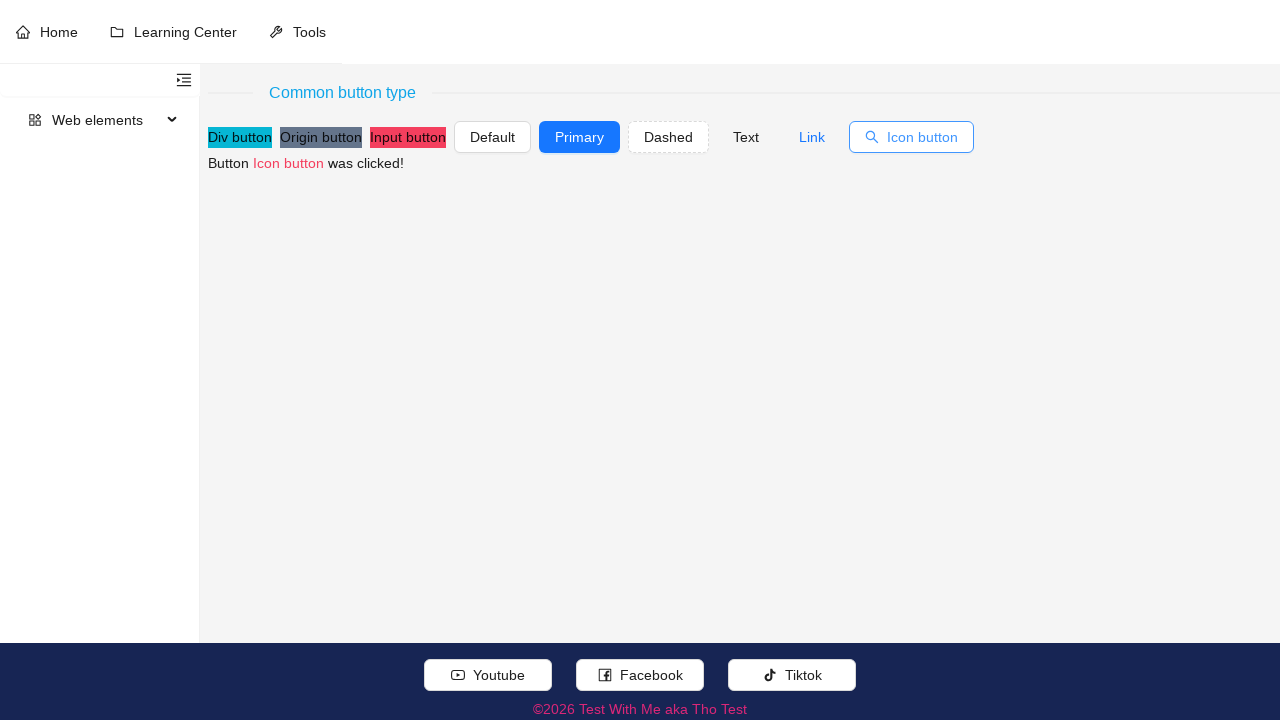